Navigates to ColorLeap app homepage, a color palette exploration website

Starting URL: https://colorleap.app/home

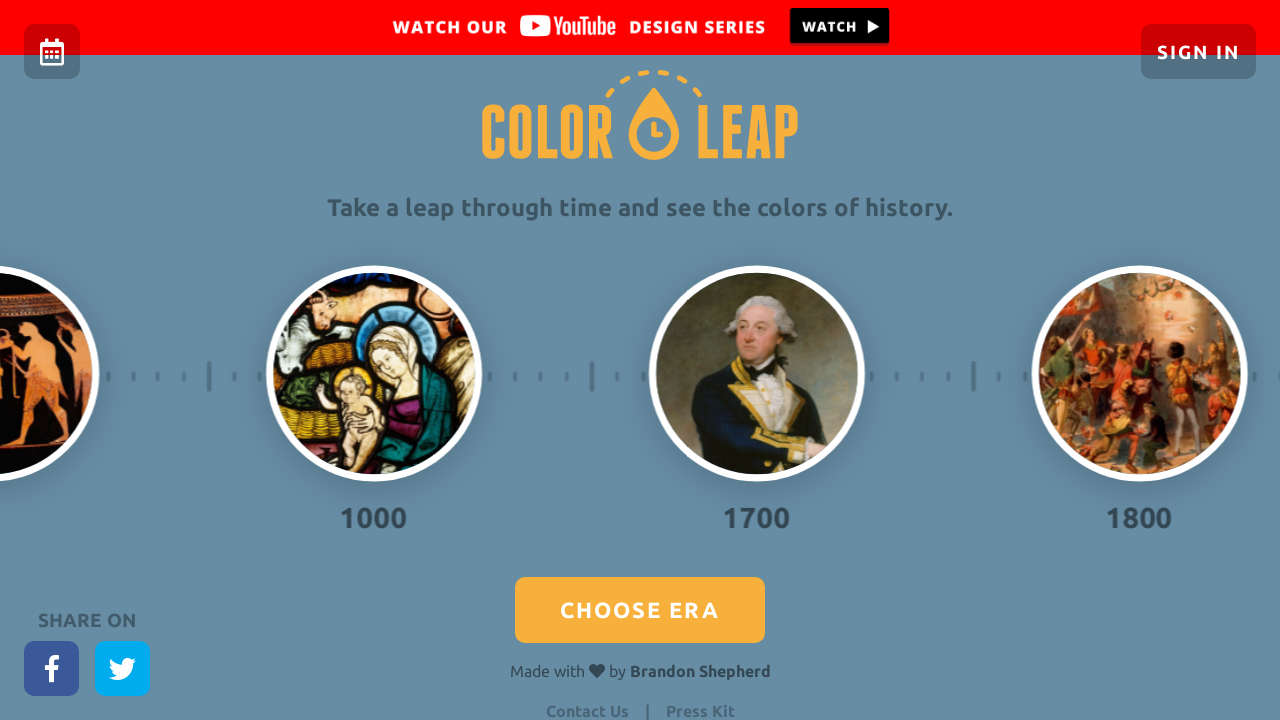

Waited for DOM content to load on ColorLeap homepage
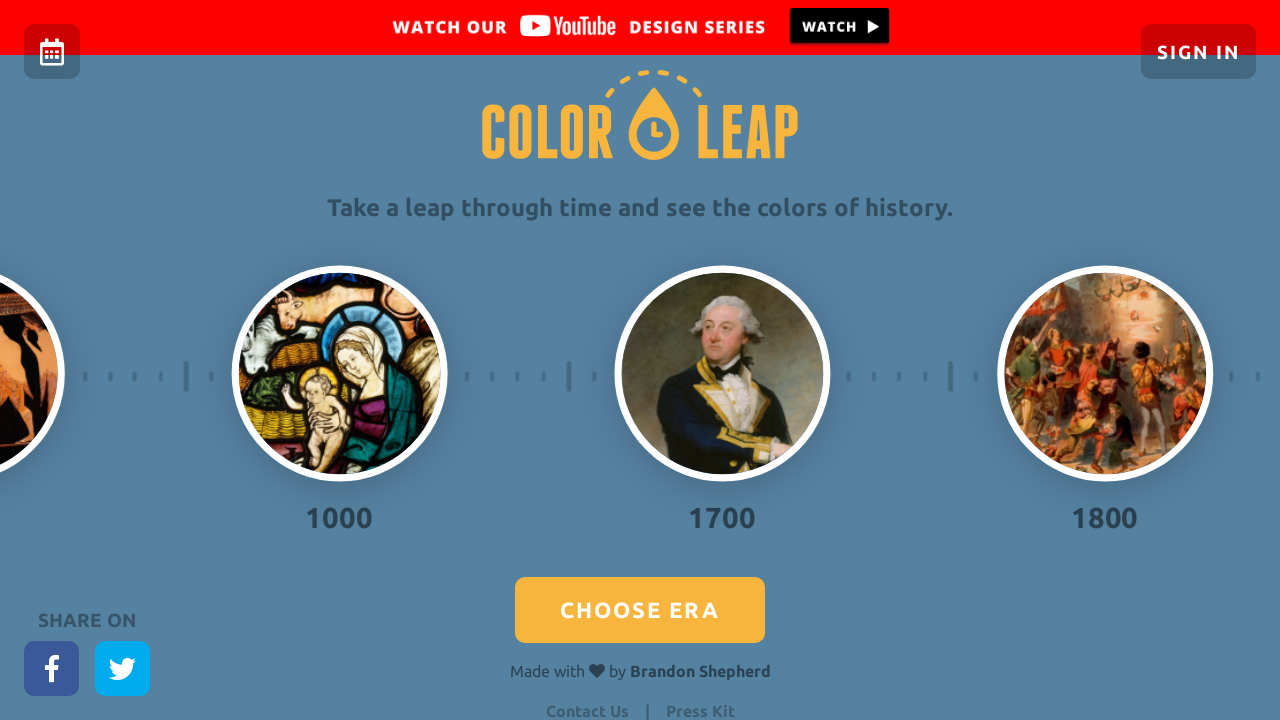

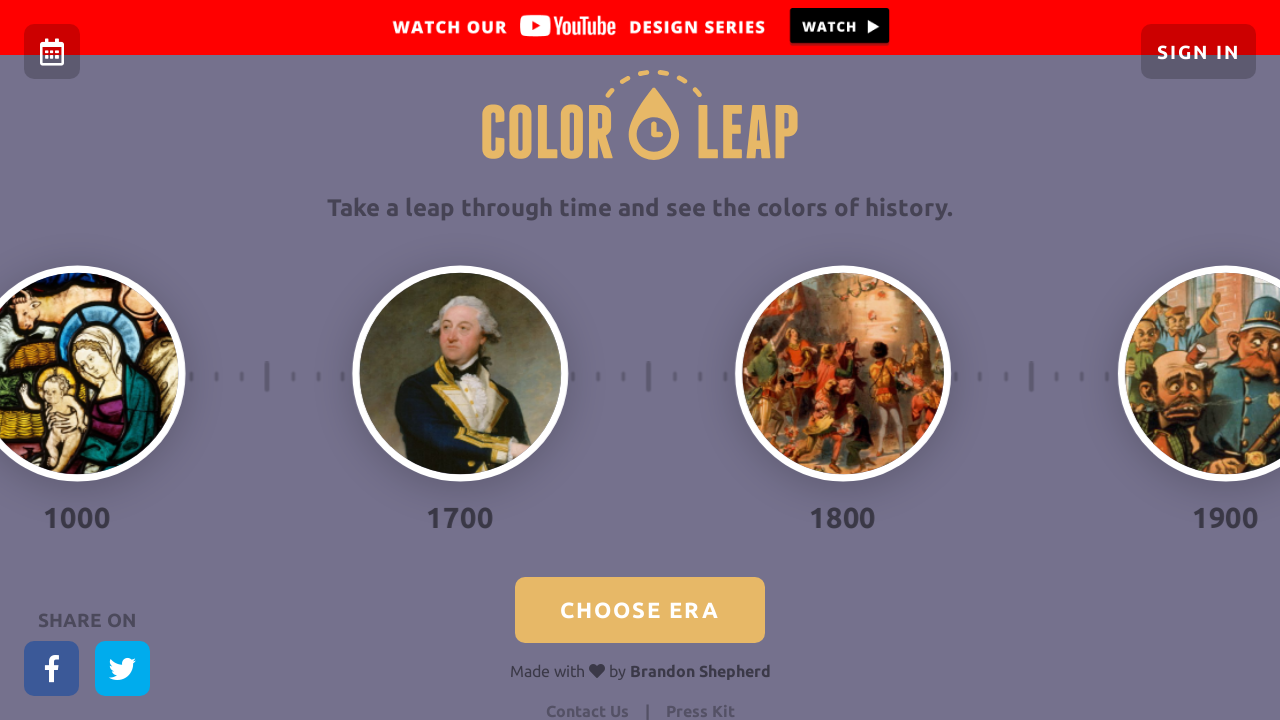